Tests window handling by clicking a link that opens a new window and verifying the new window's title

Starting URL: https://the-internet.herokuapp.com/windows

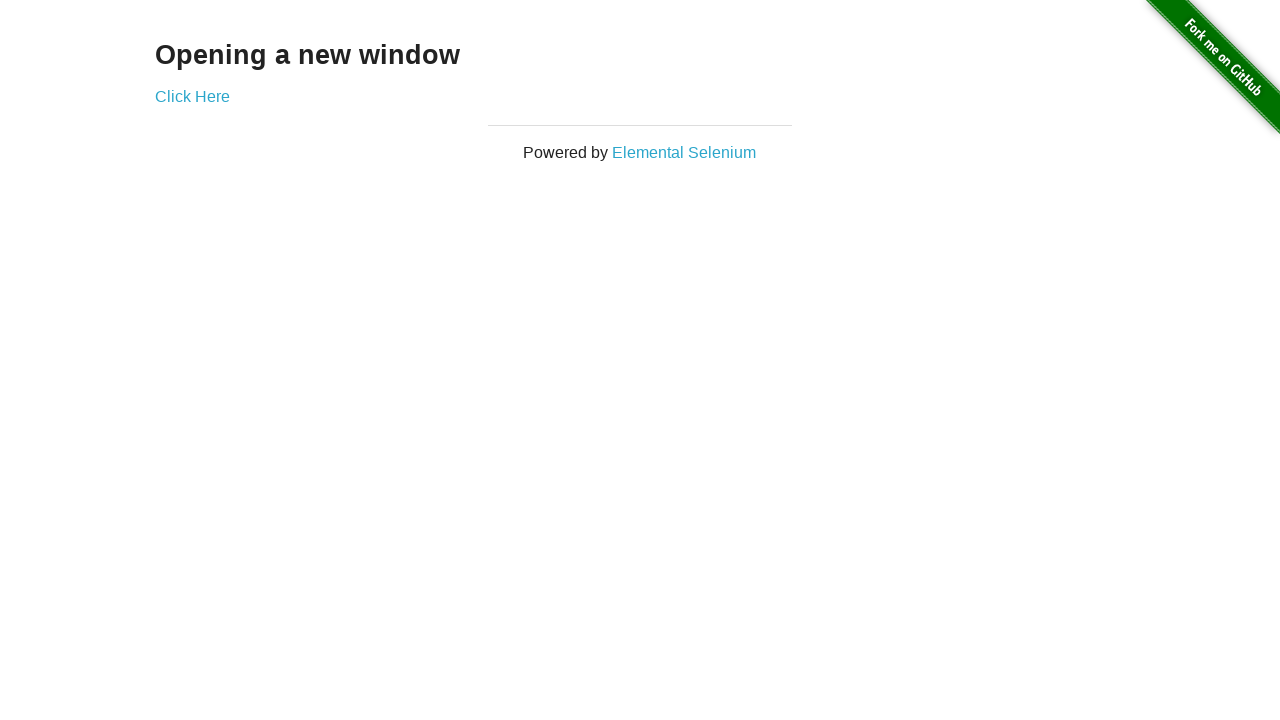

Stored initial page reference
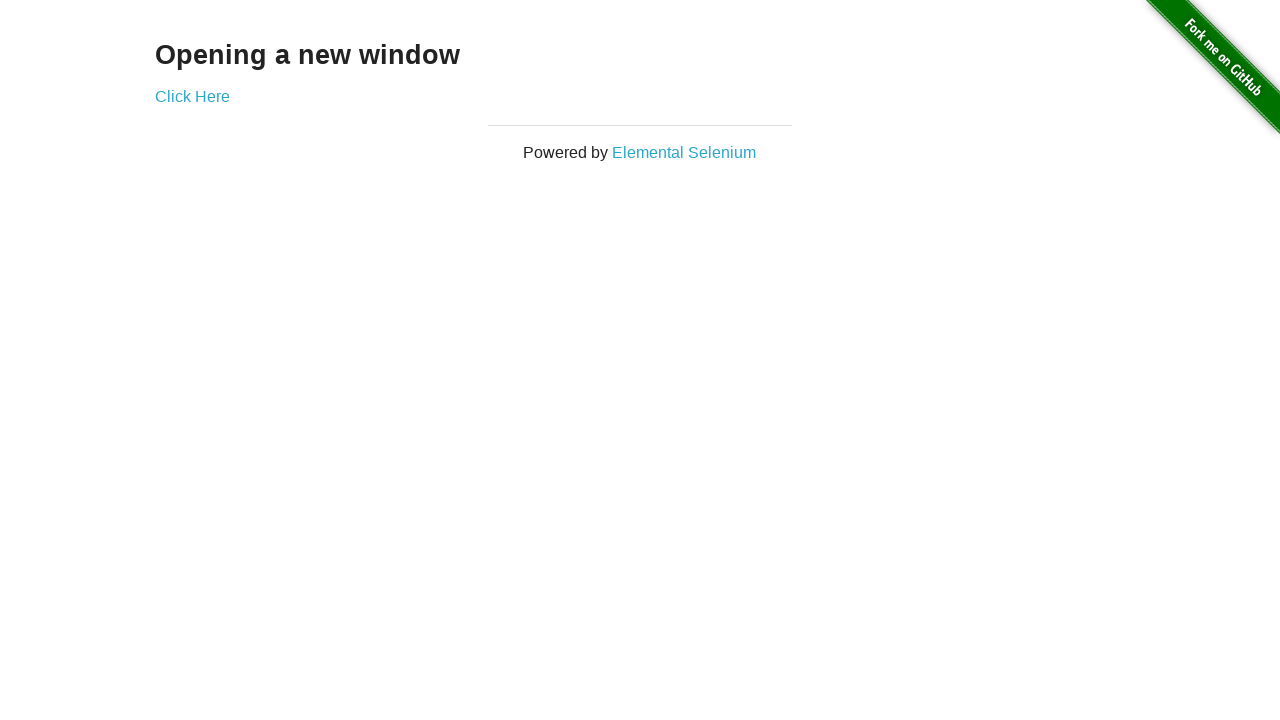

Clicked 'Click Here' link to open new window at (192, 96) on text='Click Here'
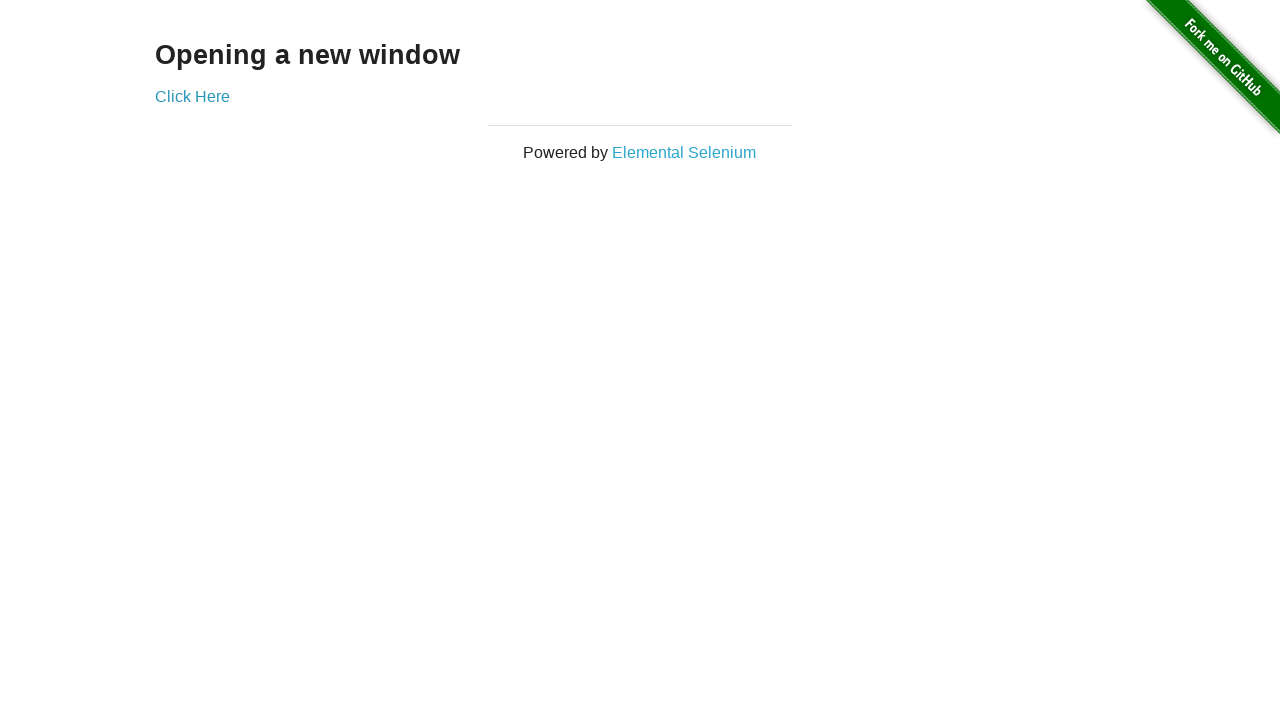

Captured new window/popup
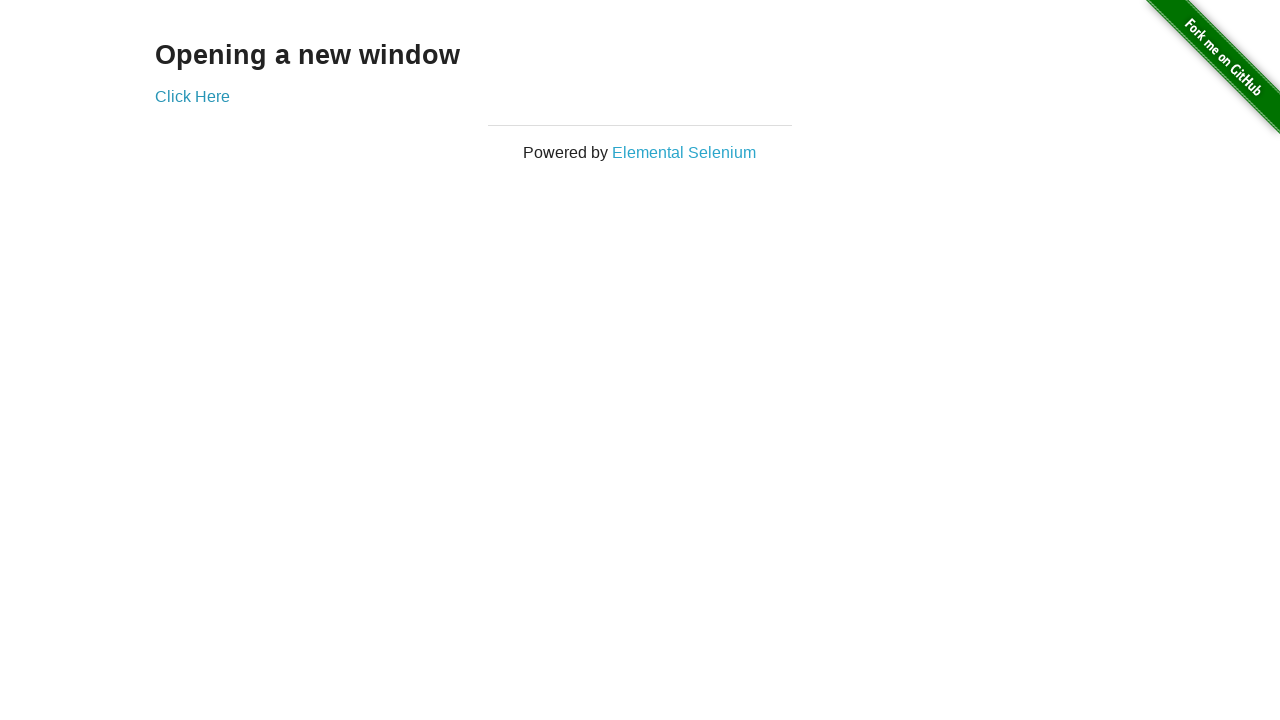

Switched to new window/tab
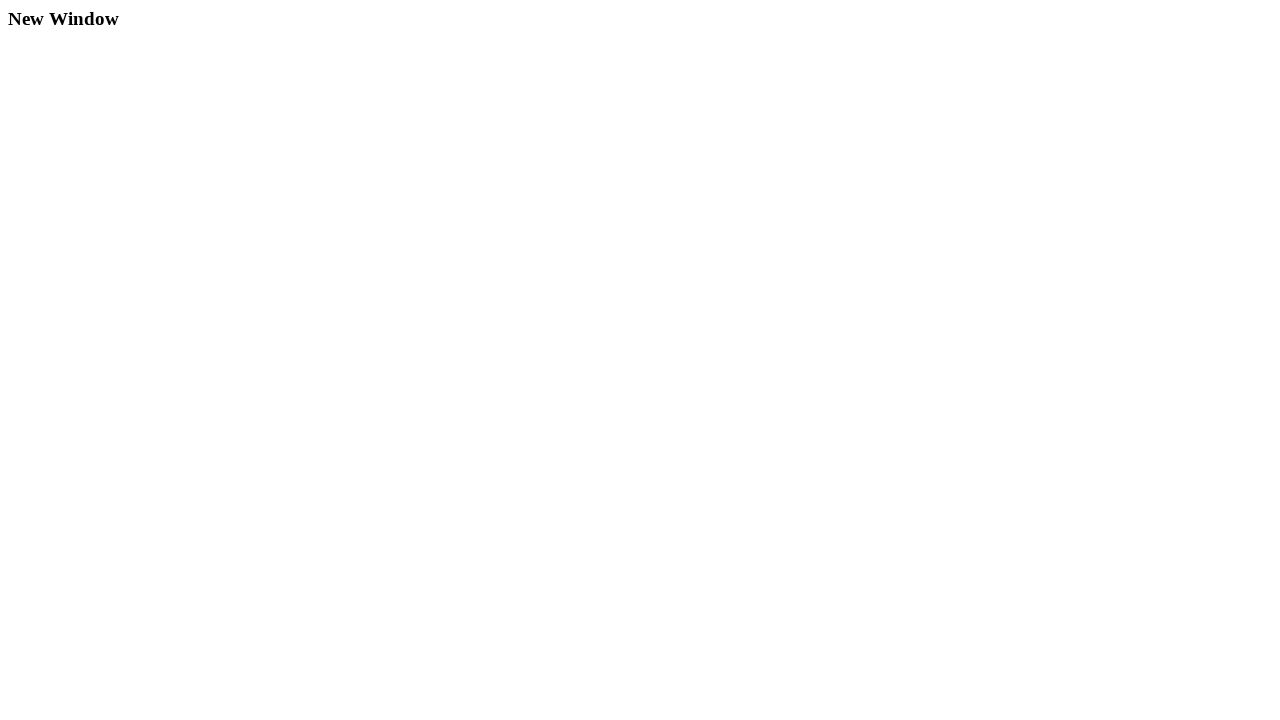

Verified new window title is 'New Window'
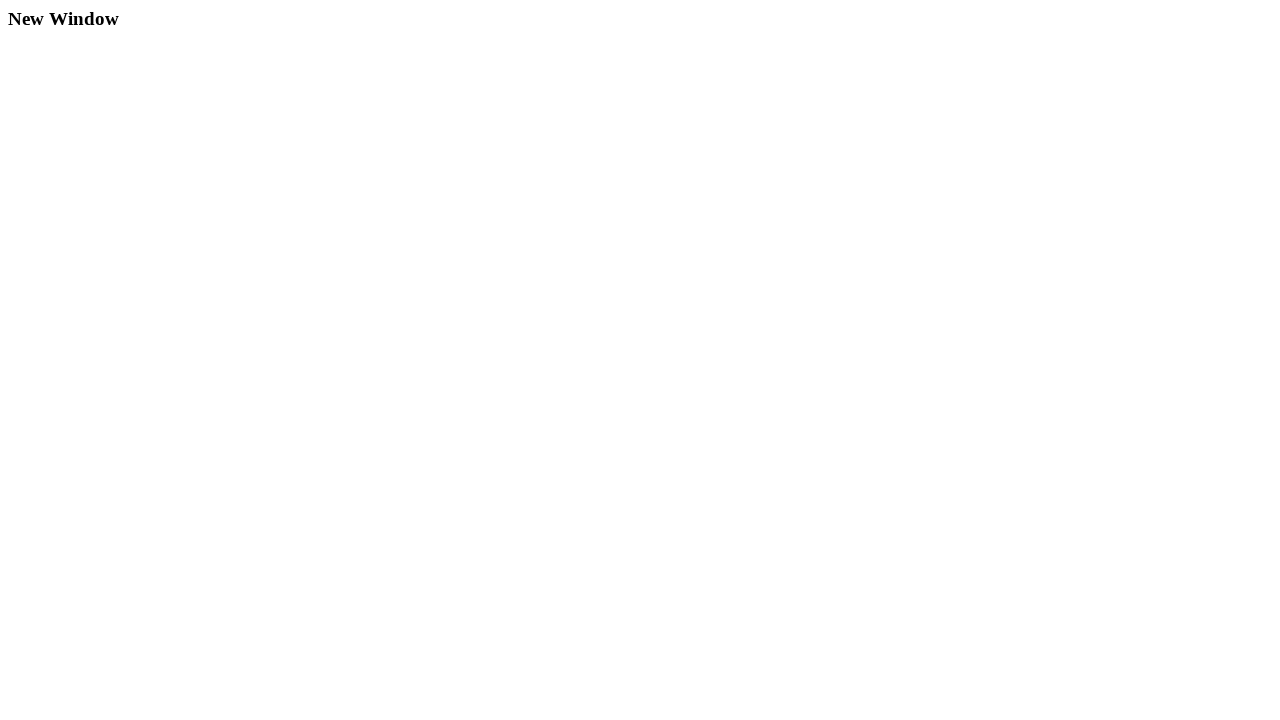

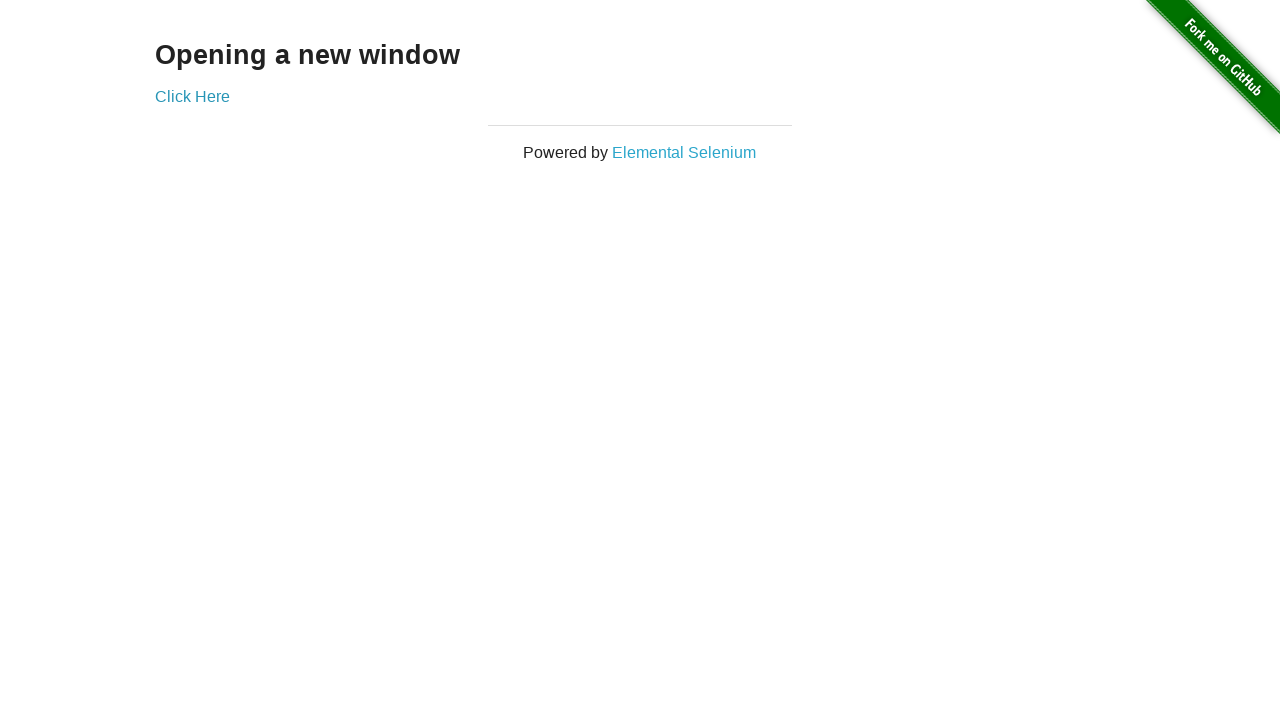